Tests language multi-select dropdown by clicking through all available language options, then deselecting all

Starting URL: https://practice.cydeo.com/dropdown

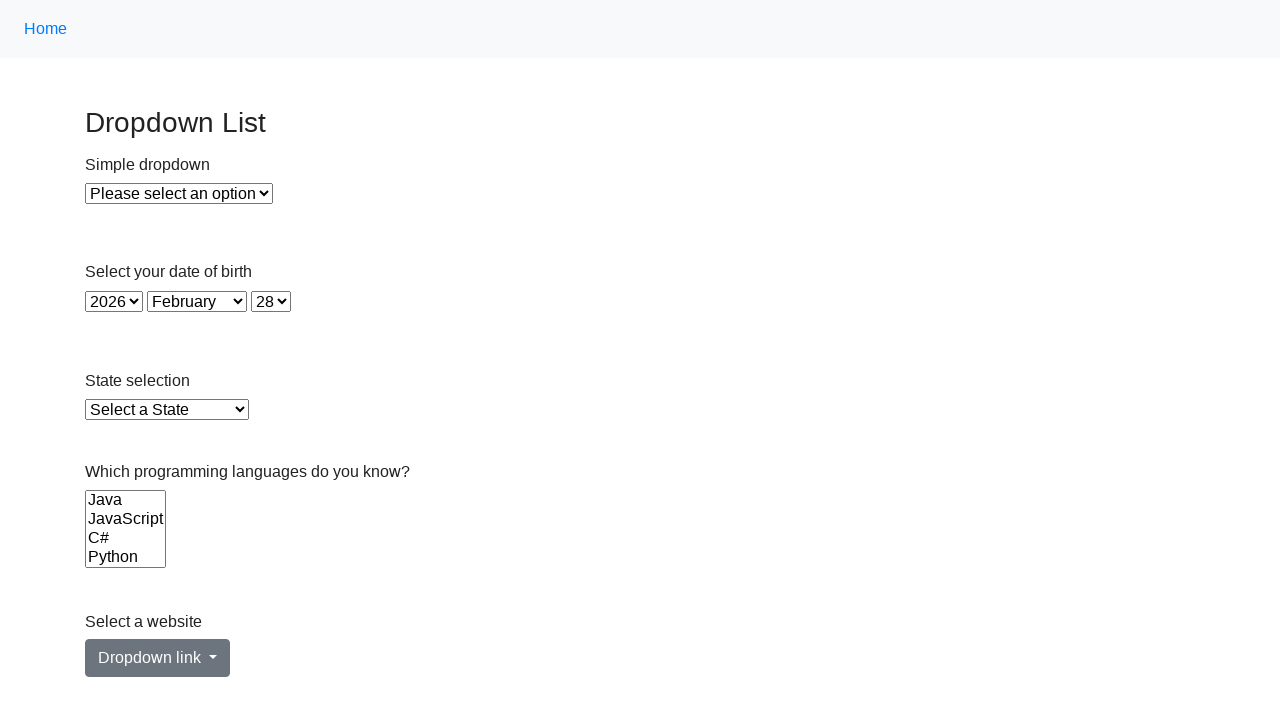

Retrieved all language options from the multi-select dropdown
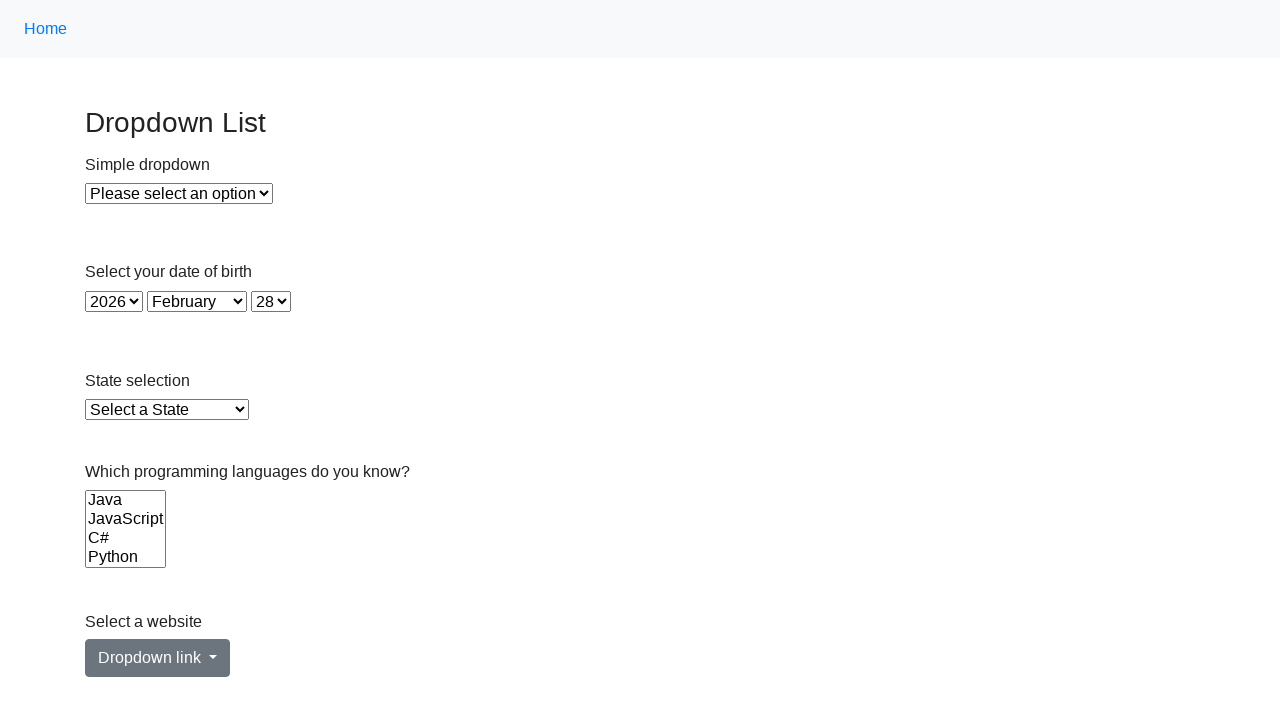

Clicked a language option in the dropdown at (126, 500) on select[name='Languages'] option >> nth=0
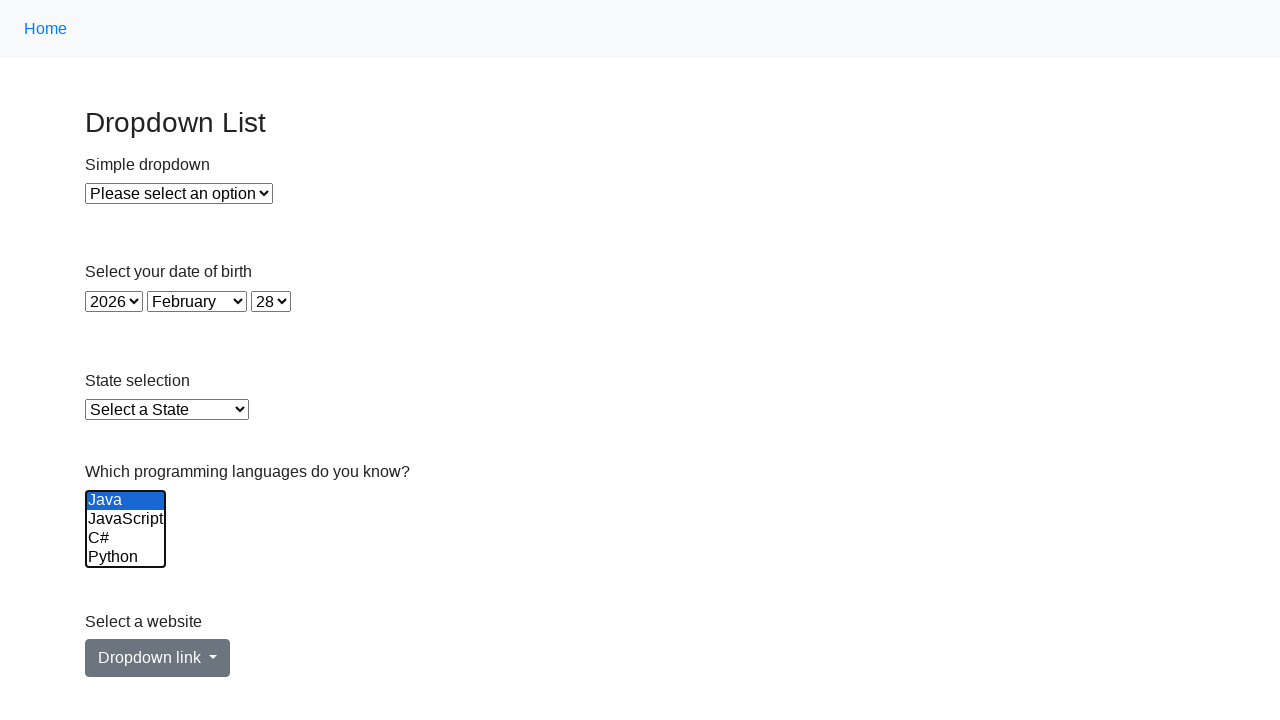

Clicked a language option in the dropdown at (126, 519) on select[name='Languages'] option >> nth=1
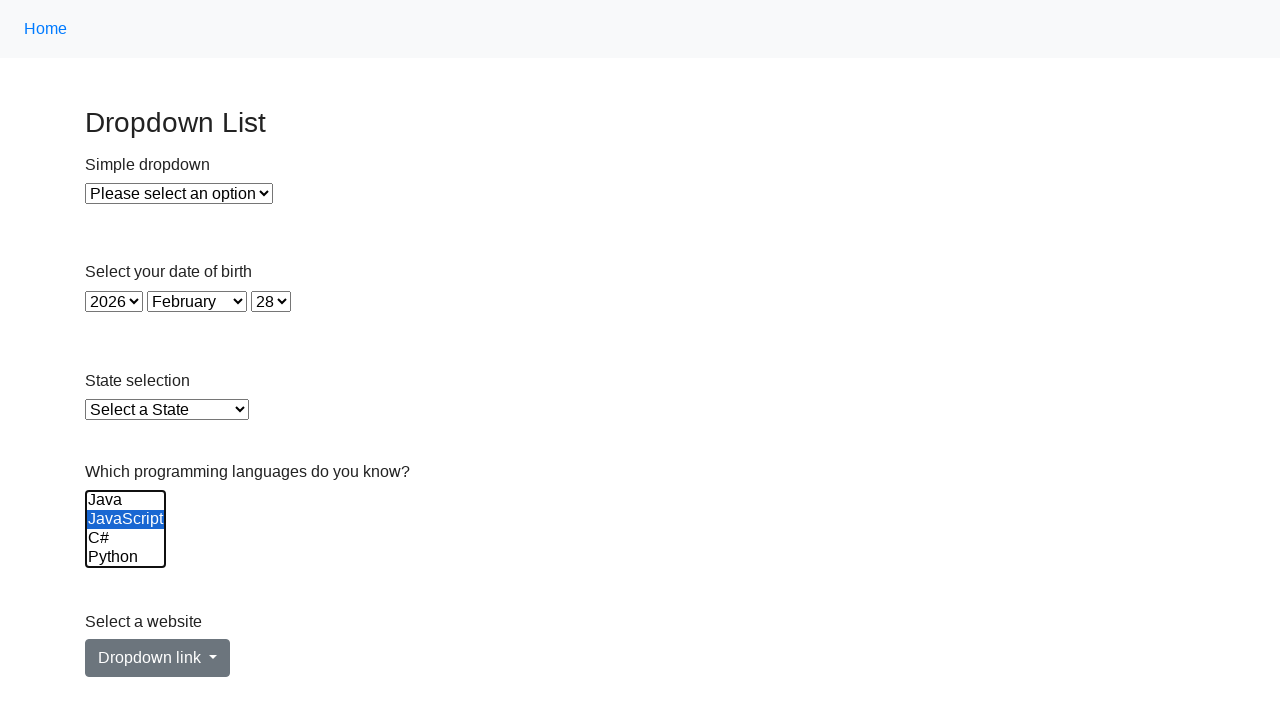

Clicked a language option in the dropdown at (126, 538) on select[name='Languages'] option >> nth=2
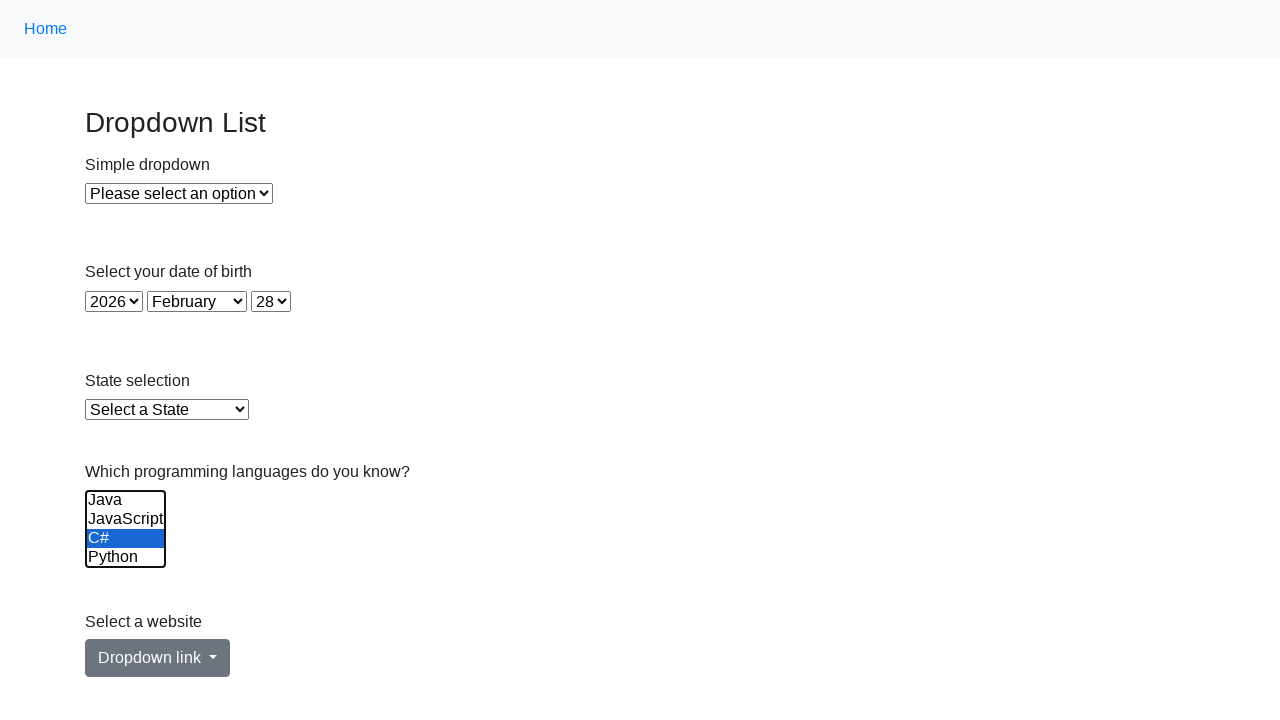

Clicked a language option in the dropdown at (126, 558) on select[name='Languages'] option >> nth=3
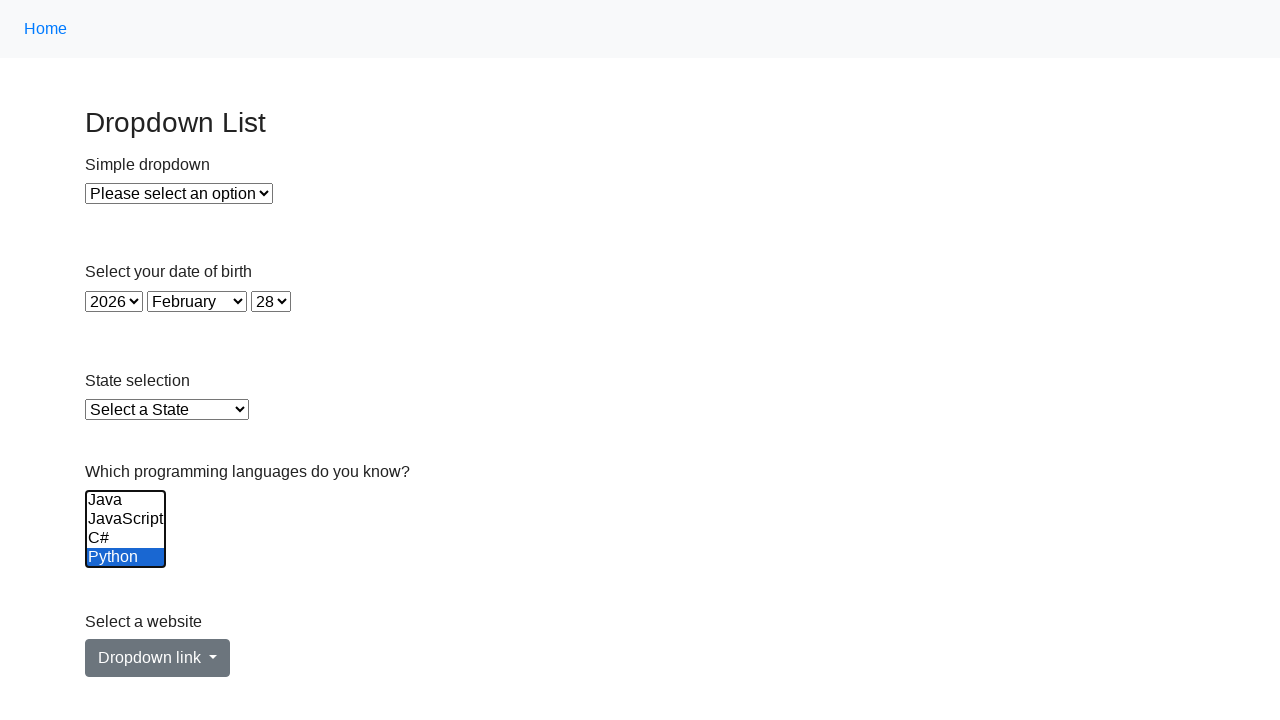

Clicked a language option in the dropdown at (126, 539) on select[name='Languages'] option >> nth=4
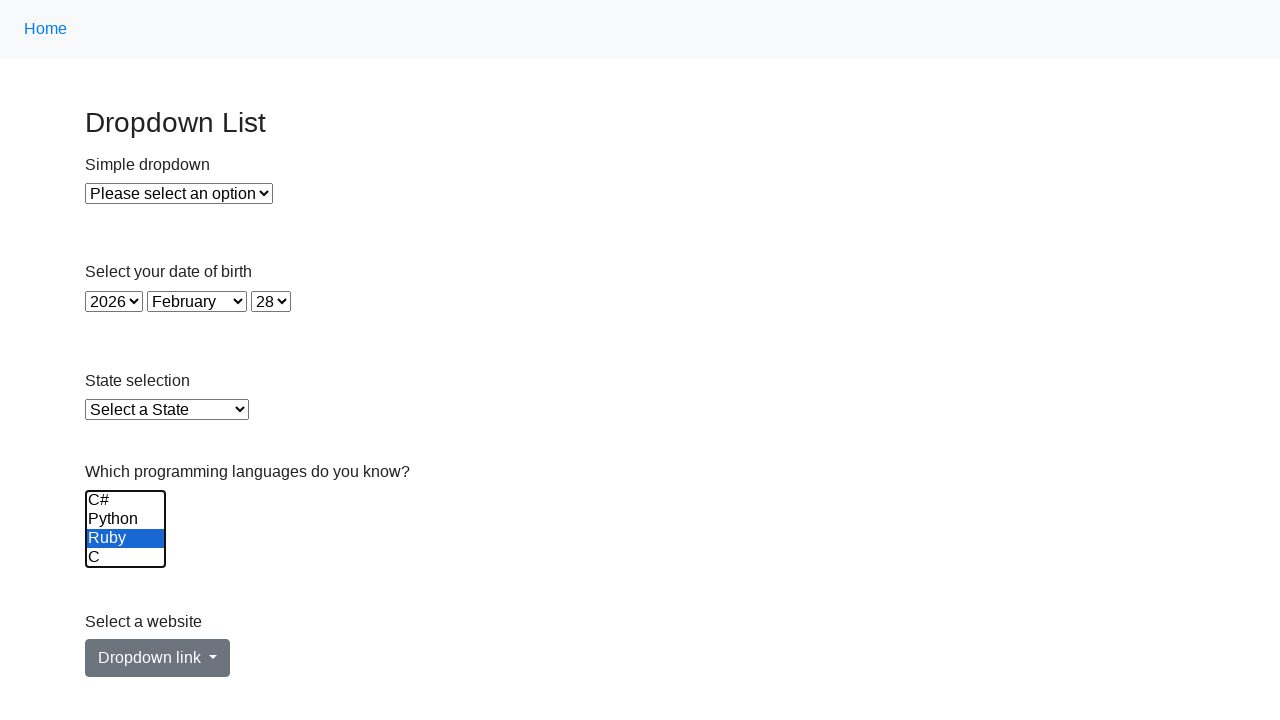

Clicked a language option in the dropdown at (126, 558) on select[name='Languages'] option >> nth=5
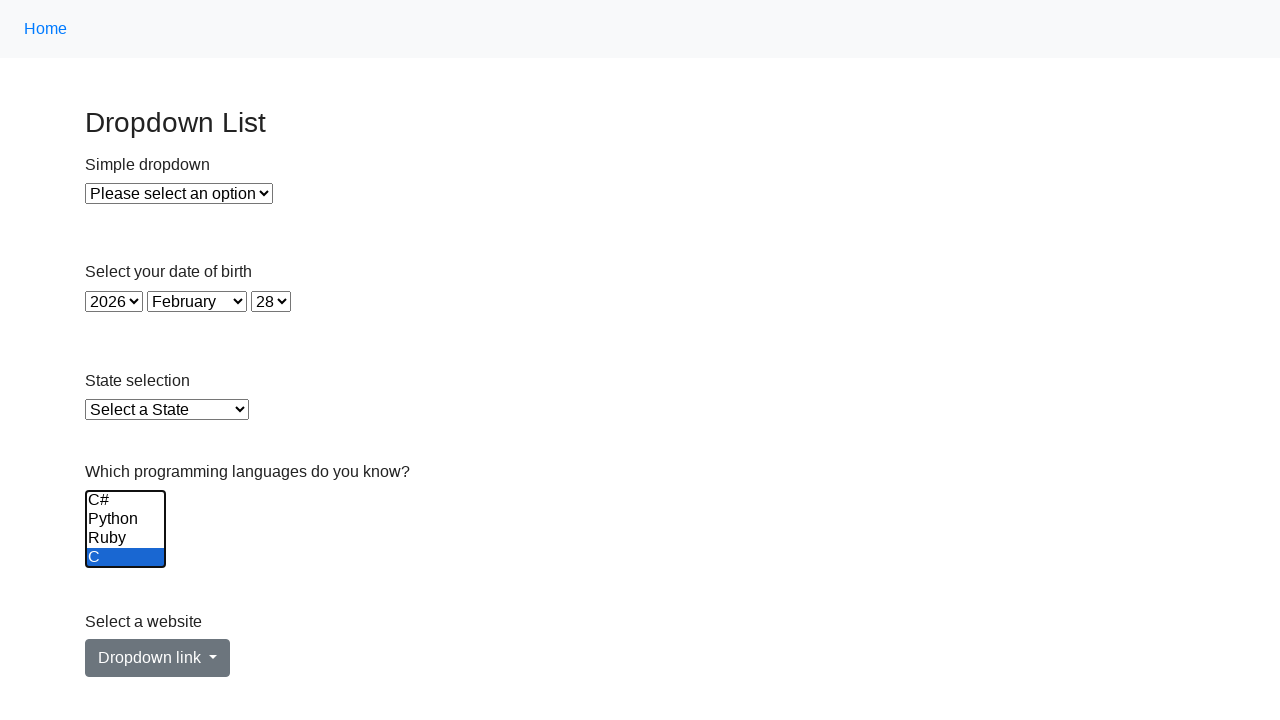

Waited for 1 second
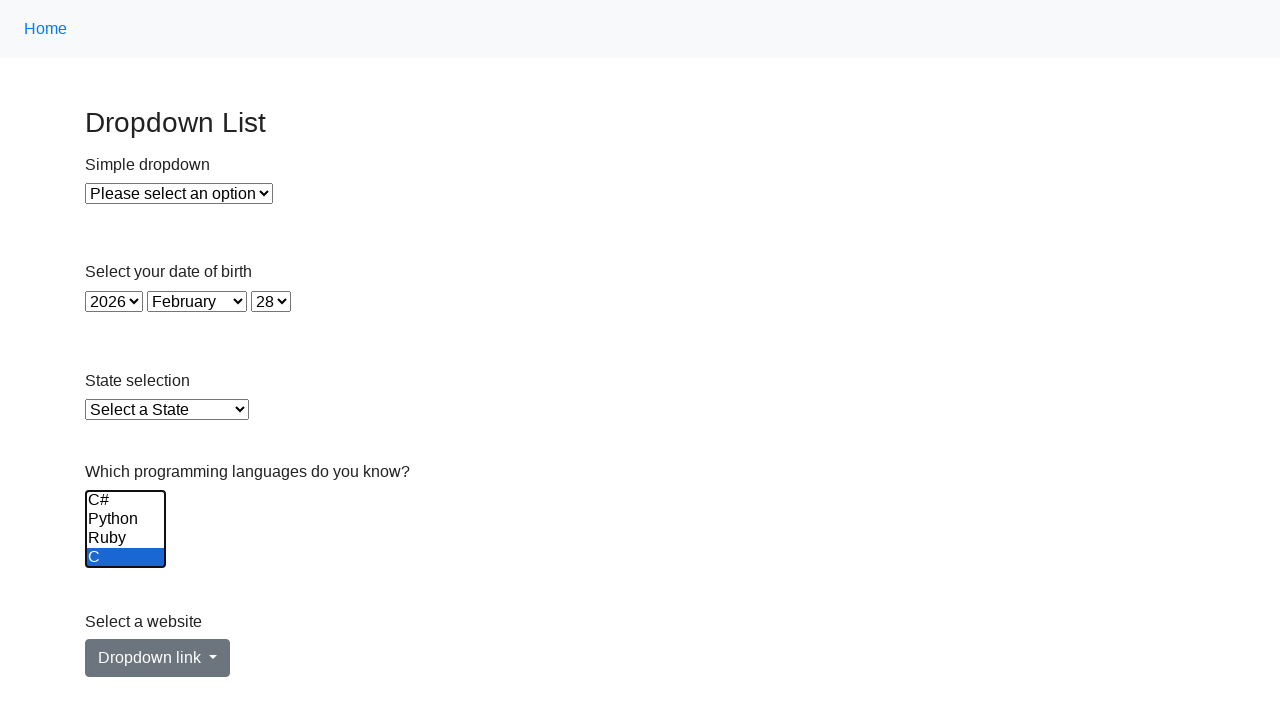

Deselected all language options using JavaScript
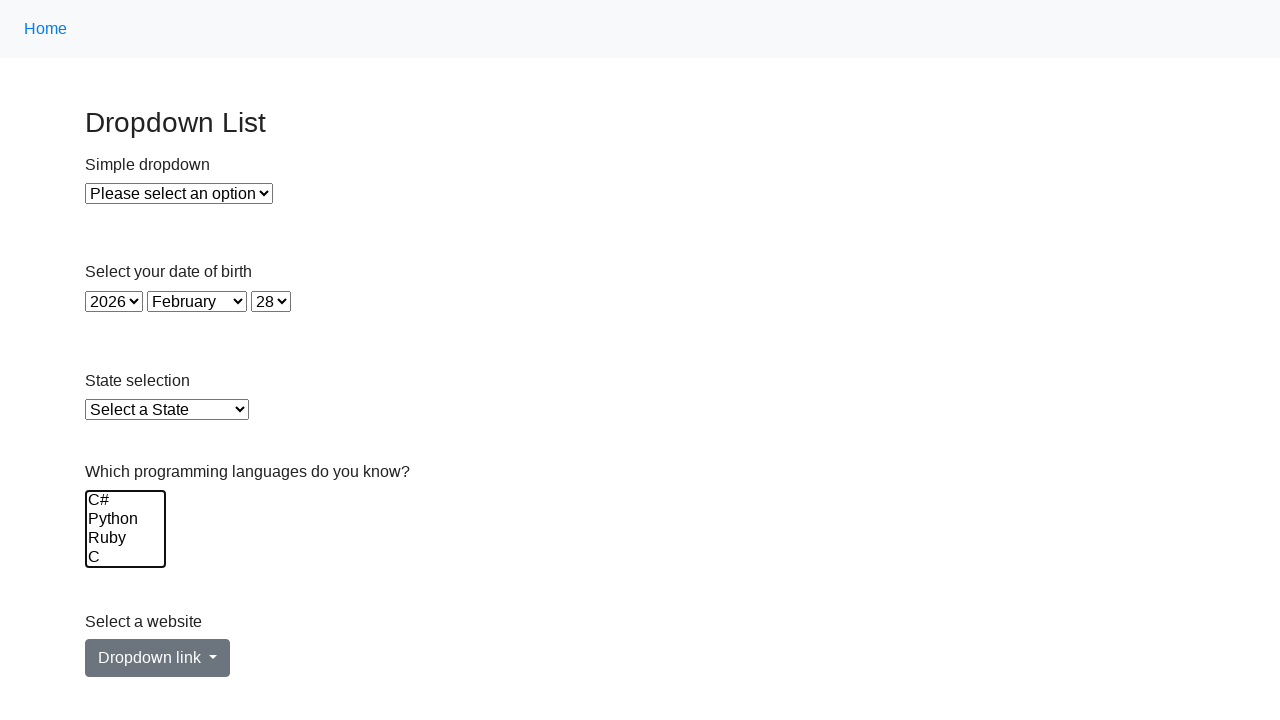

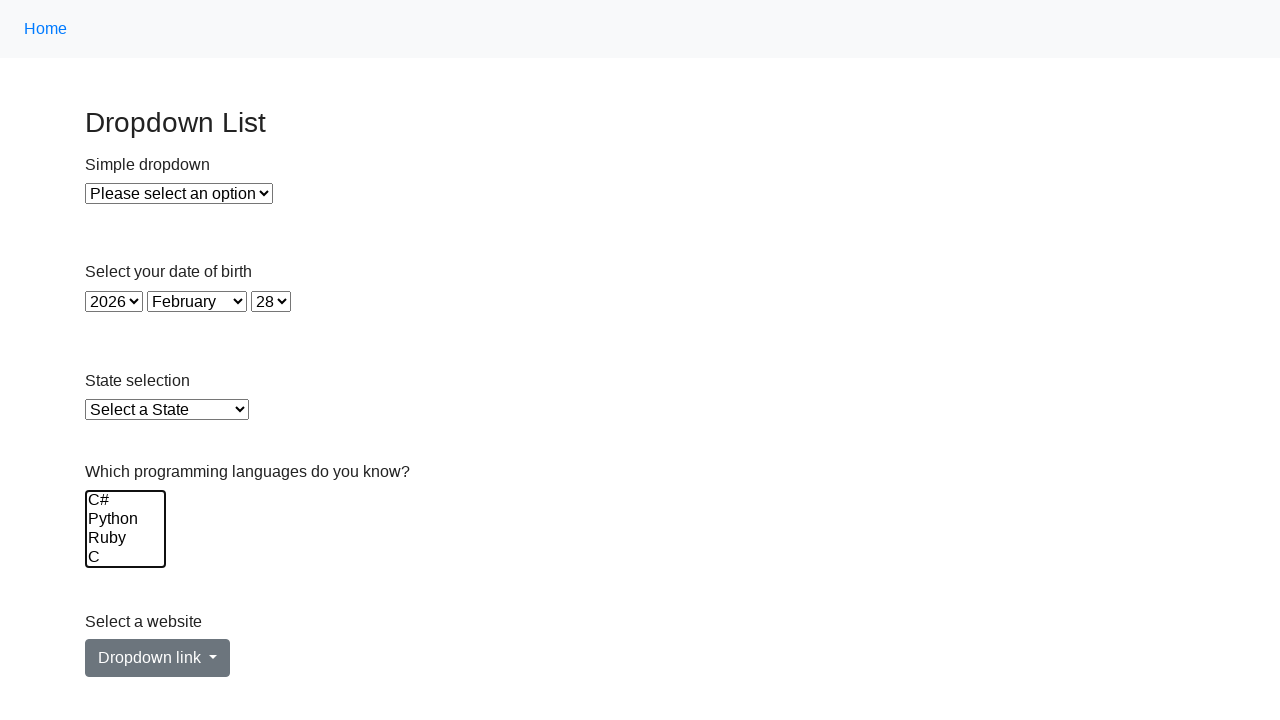